Tests JavaScript alert functionality by triggering an alert and accepting it

Starting URL: http://the-internet.herokuapp.com/

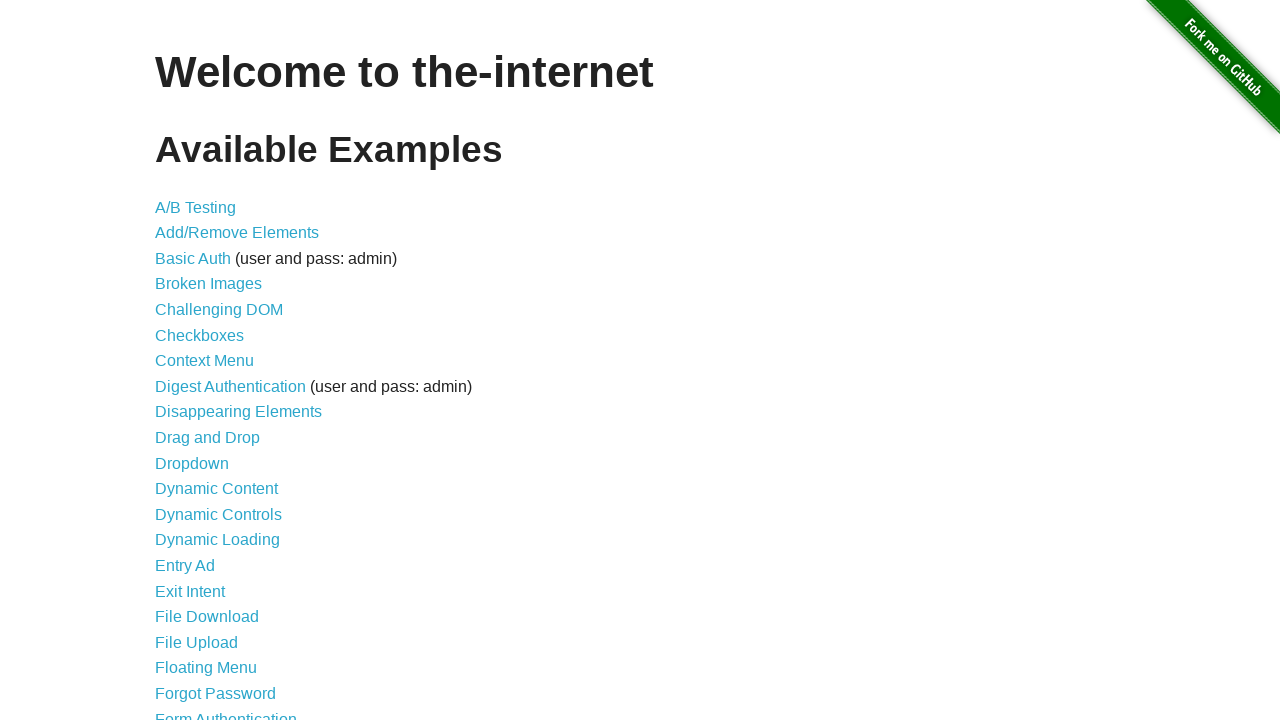

Clicked on JavaScript Alerts link at (214, 361) on text=JavaScript Alerts
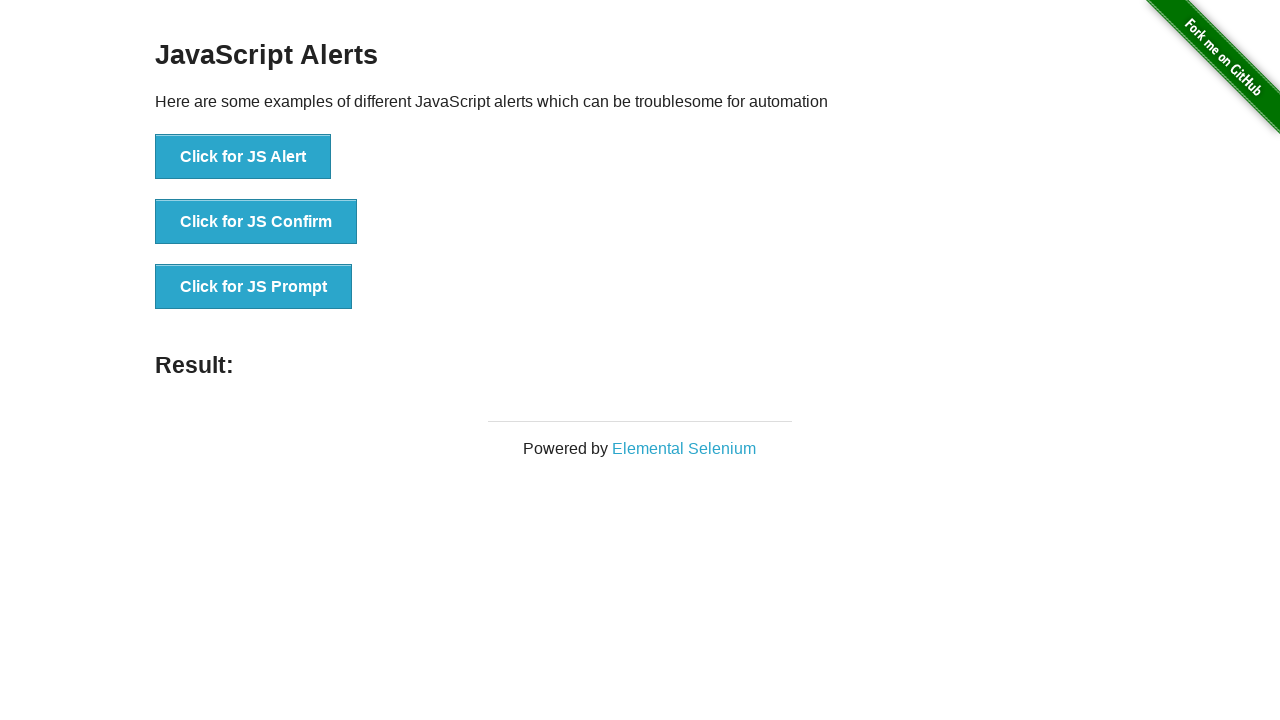

Set up alert handler to accept dialogs
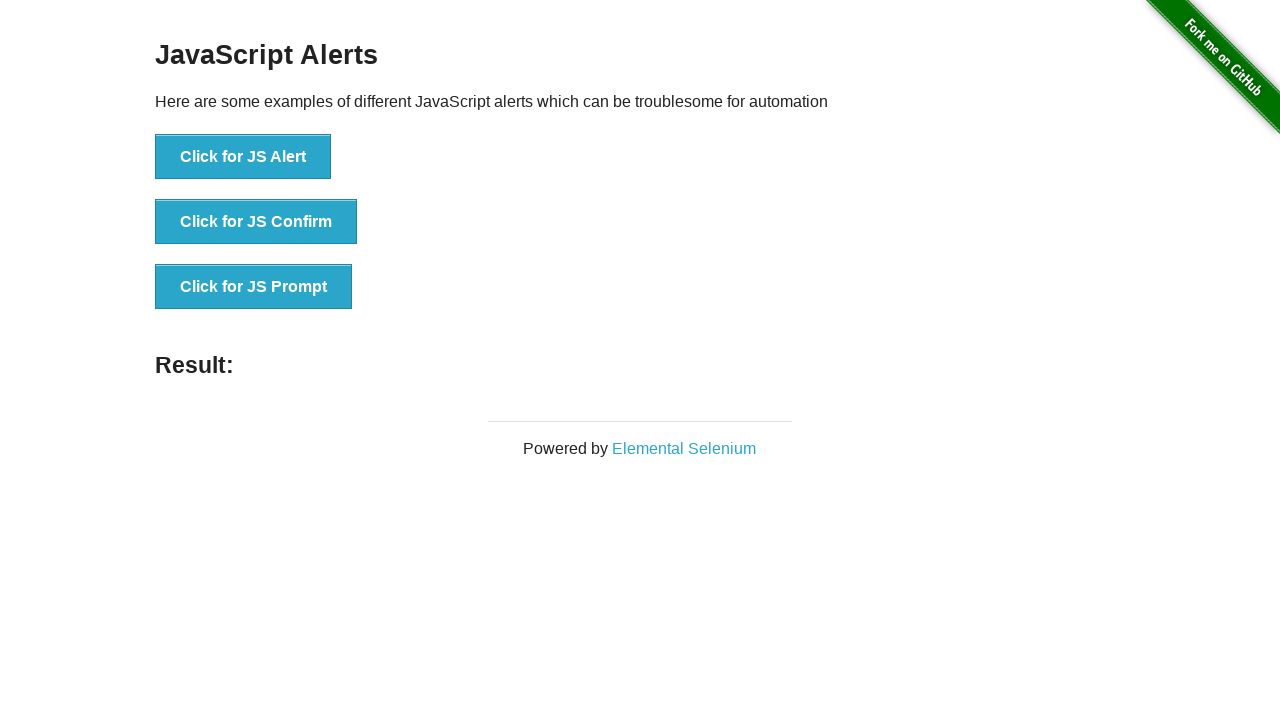

Clicked the JS Alert button to trigger alert at (243, 157) on button:has-text('Click for JS Alert')
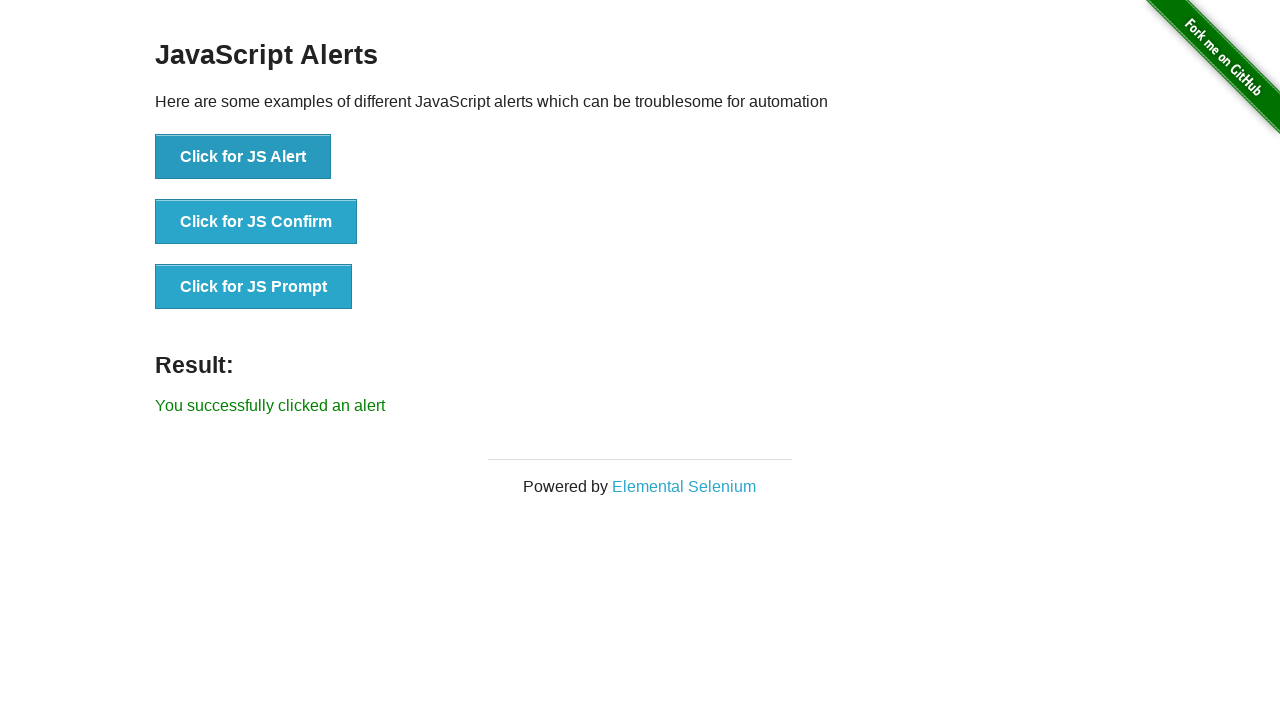

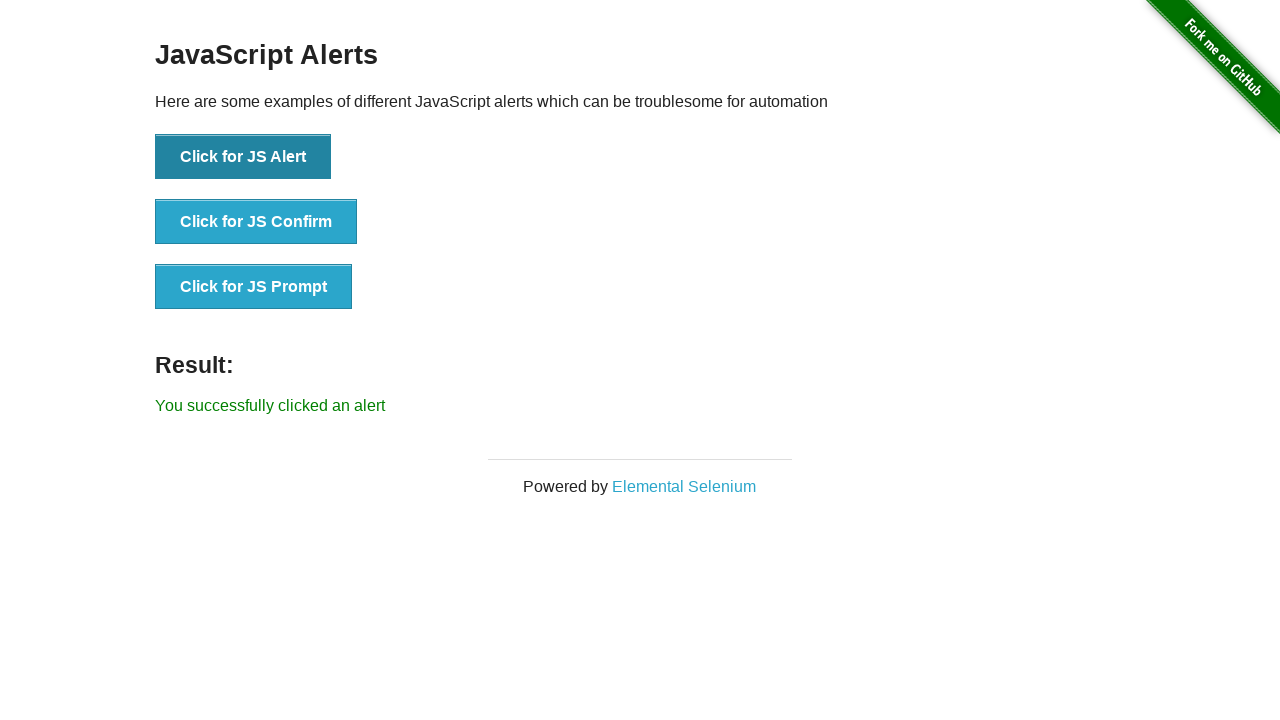